Tests file download functionality by clicking the download button

Starting URL: https://demoqa.com/upload-download

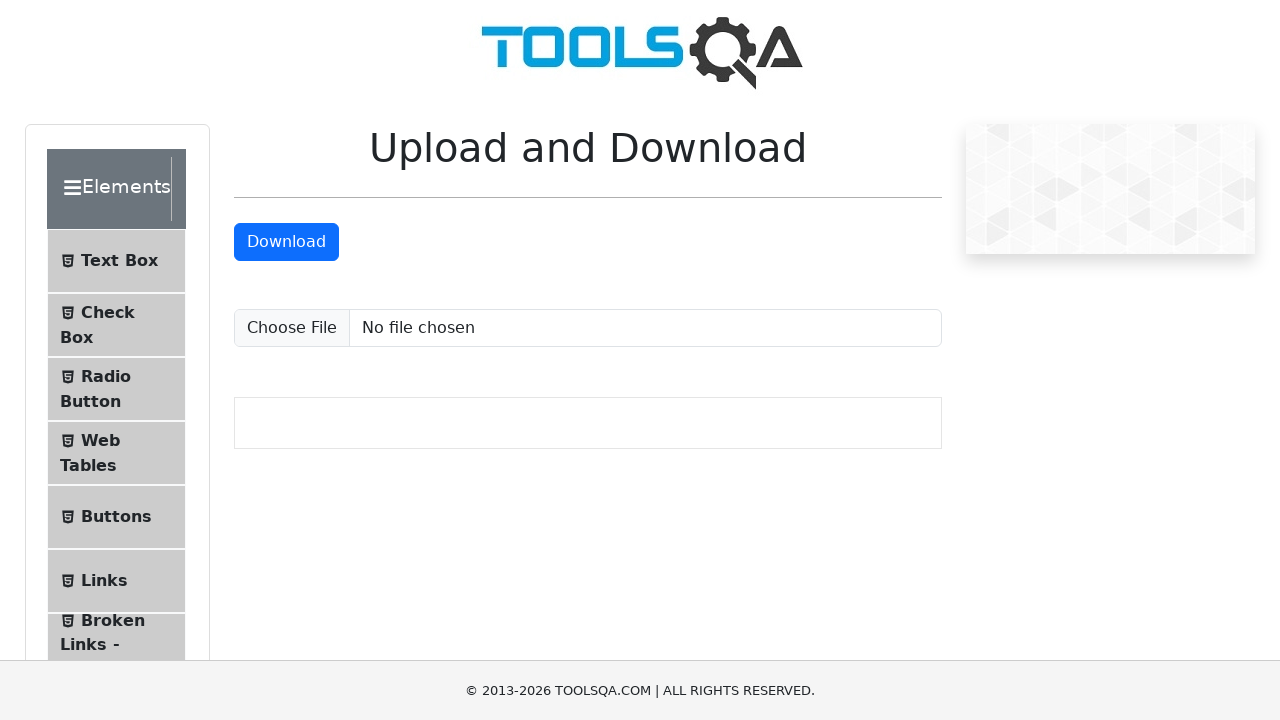

Navigated to upload-download page
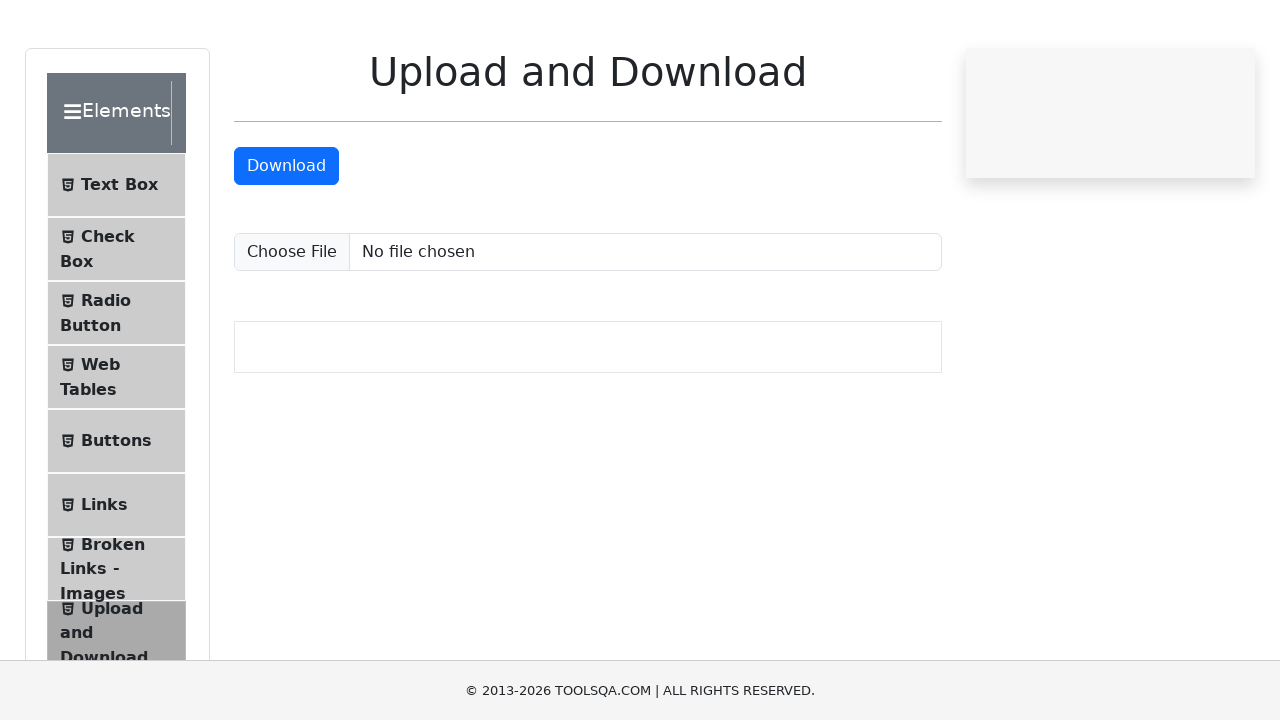

Clicked download button to trigger file download at (286, 242) on #downloadButton
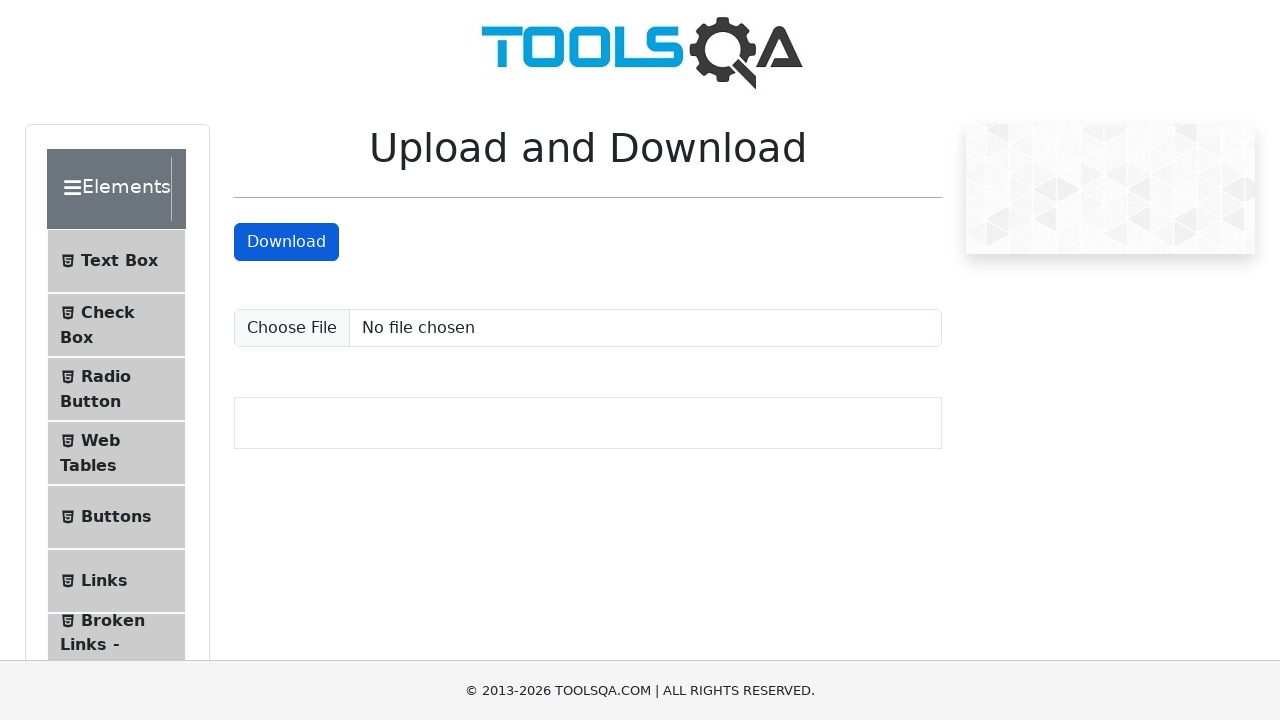

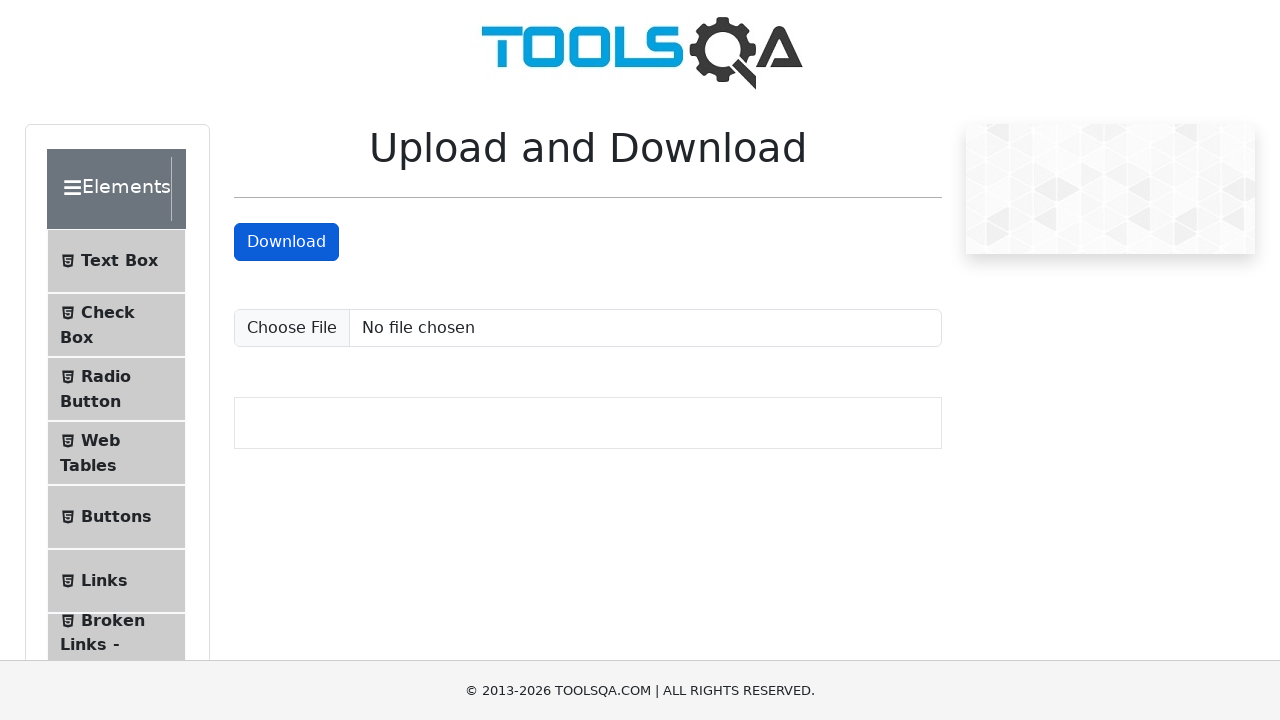